Tests page scrolling functionality by scrolling down 500 pixels on the DemoQA menu page using JavaScript execution

Starting URL: https://demoqa.com/menu/#

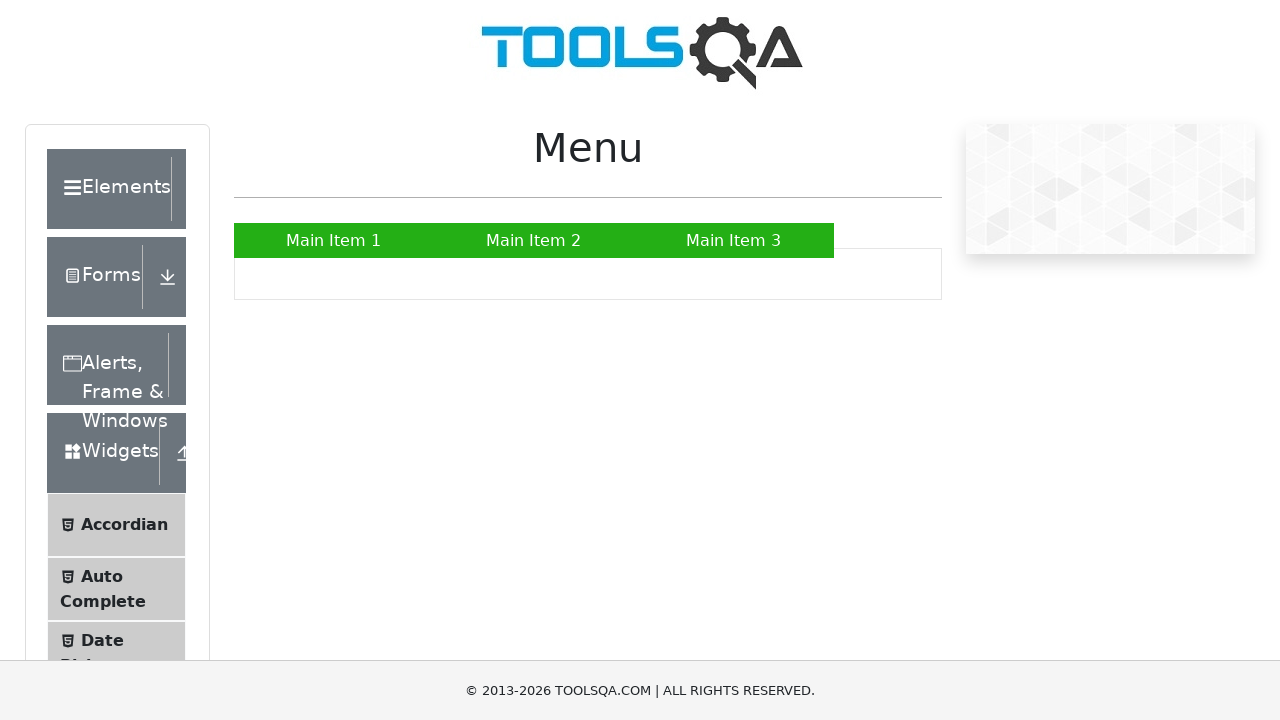

Navigated to DemoQA menu page
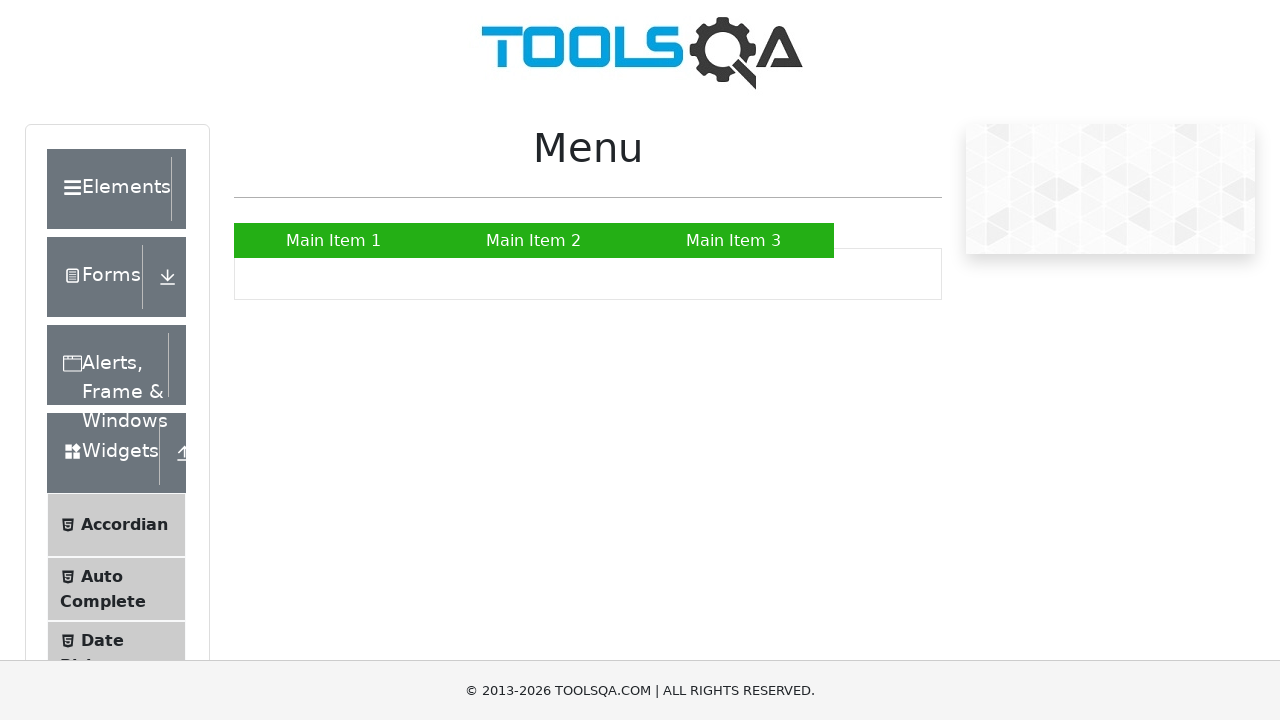

Scrolled down 500 pixels on the page
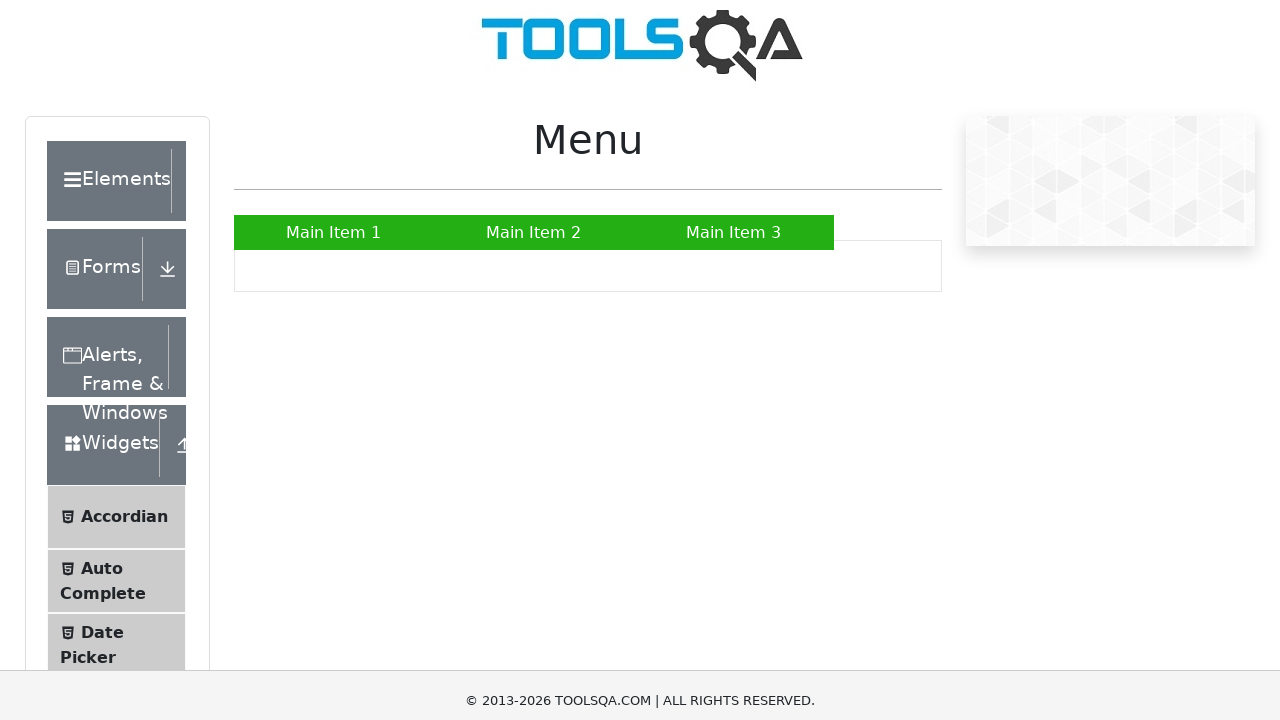

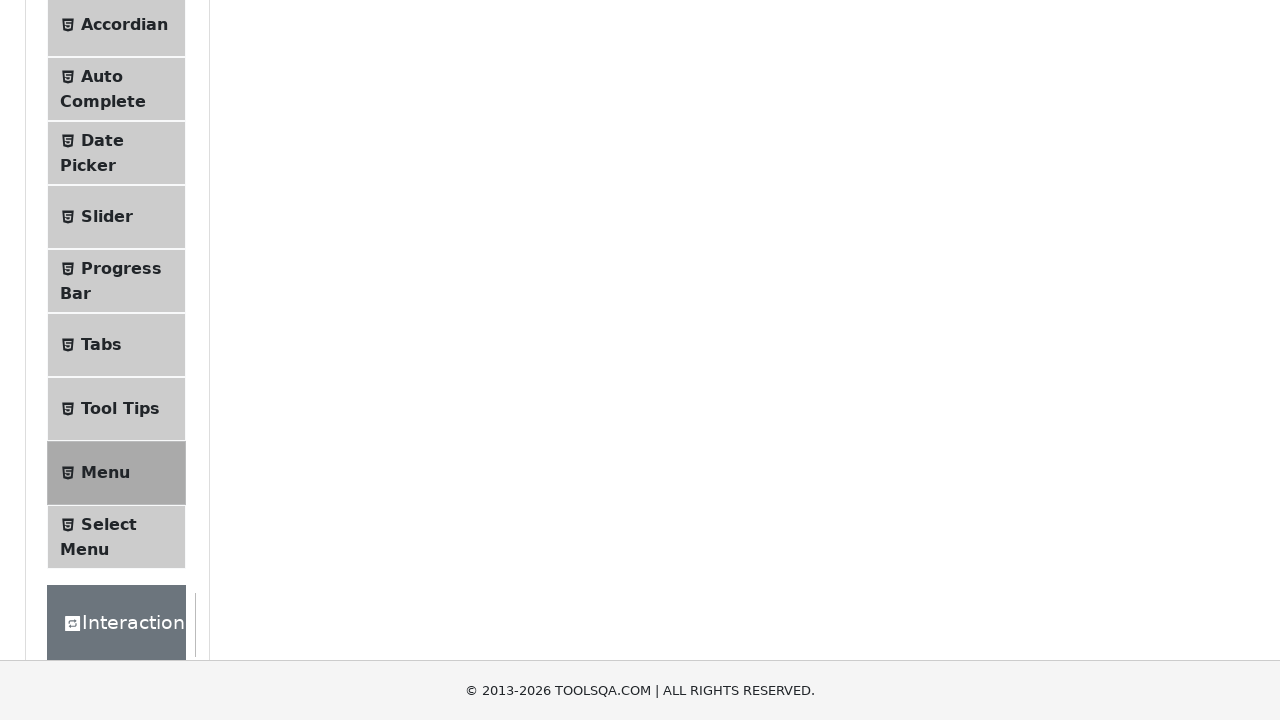